Tests visibility toggling of elements using show/hide buttons

Starting URL: https://rahulshettyacademy.com/AutomationPractice/

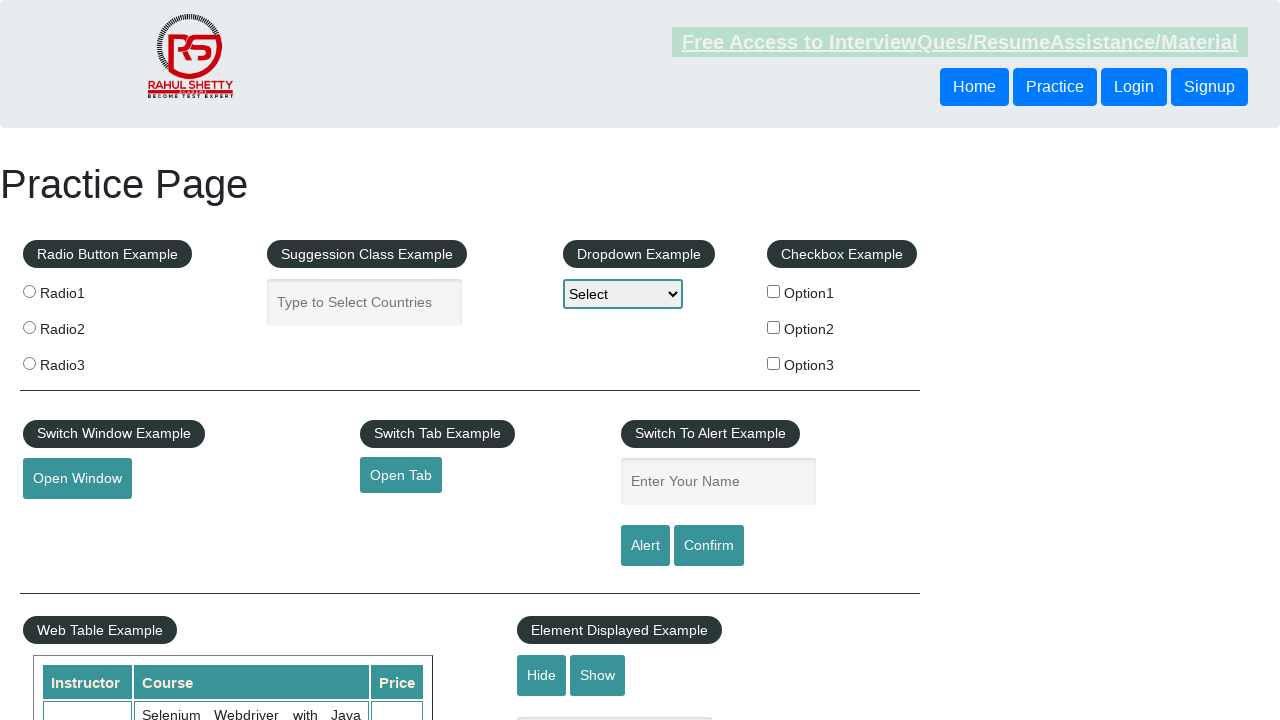

Clicked hide button to hide the text box at (542, 675) on #hide-textbox
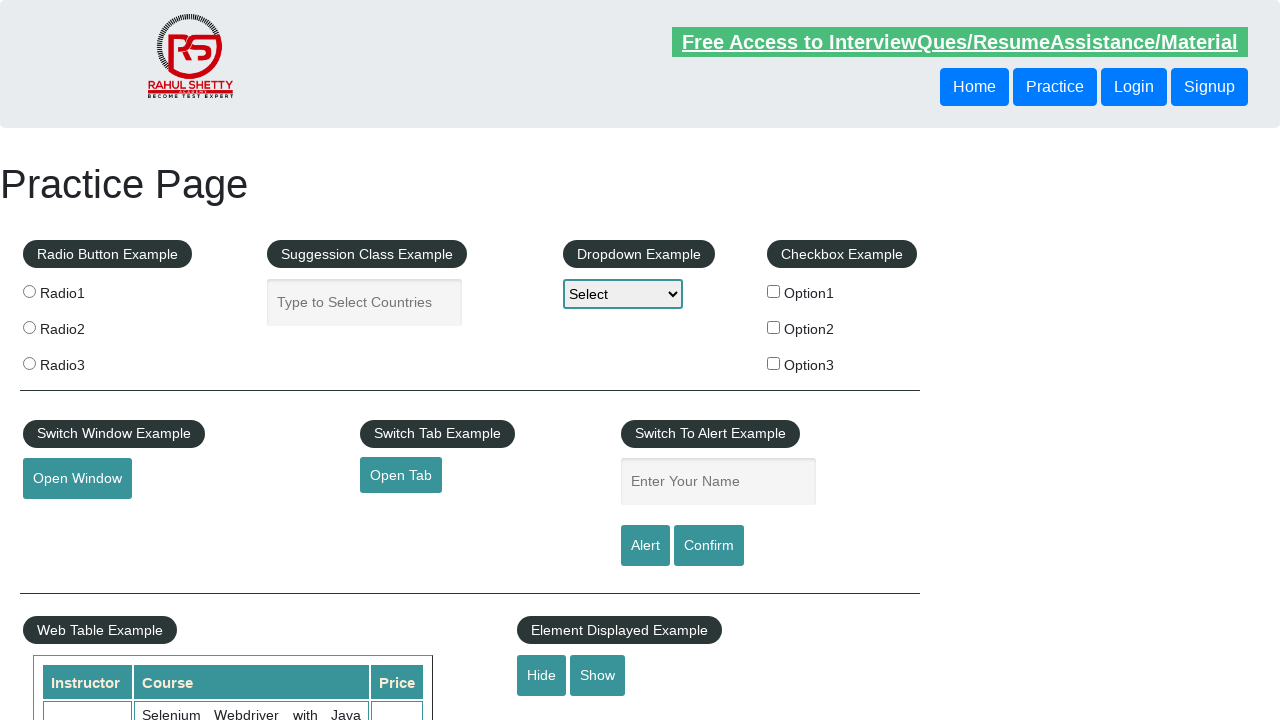

Clicked show button to show the text box at (598, 675) on #show-textbox
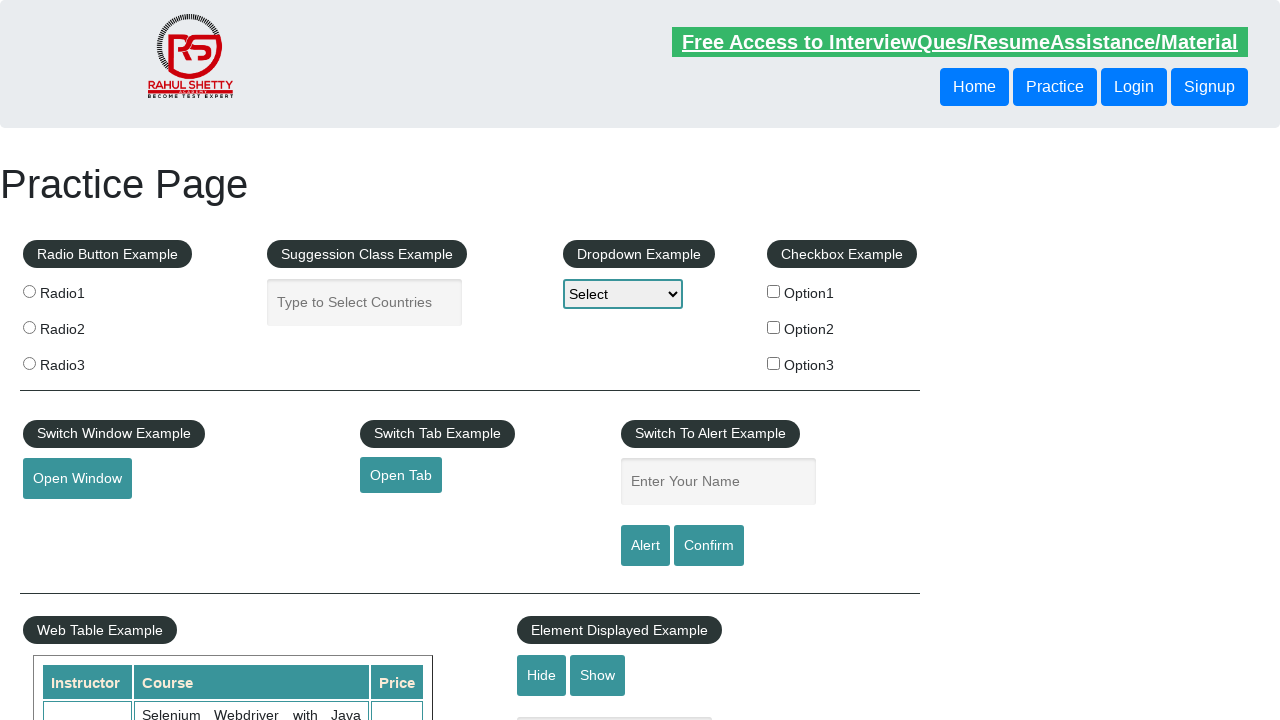

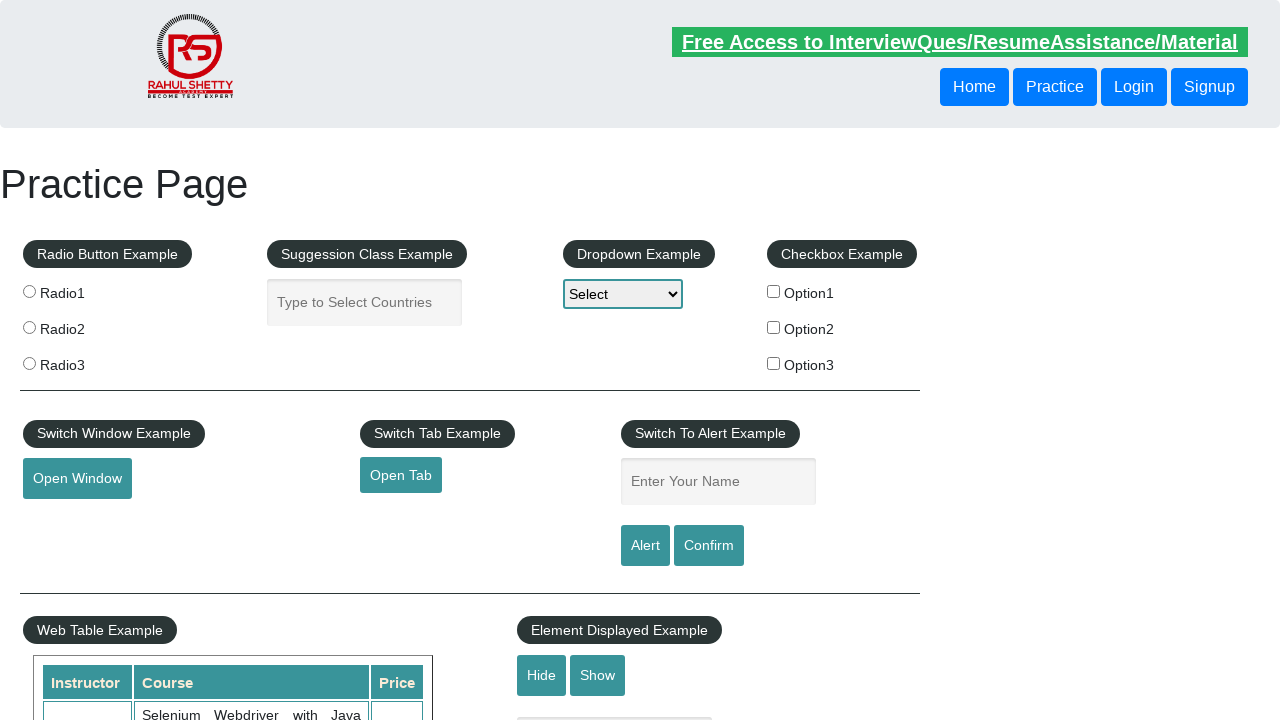